Tests an editable/searchable dropdown by typing a search term and selecting the matching option from the filtered results.

Starting URL: https://react.semantic-ui.com/maximize/dropdown-example-search-selection/

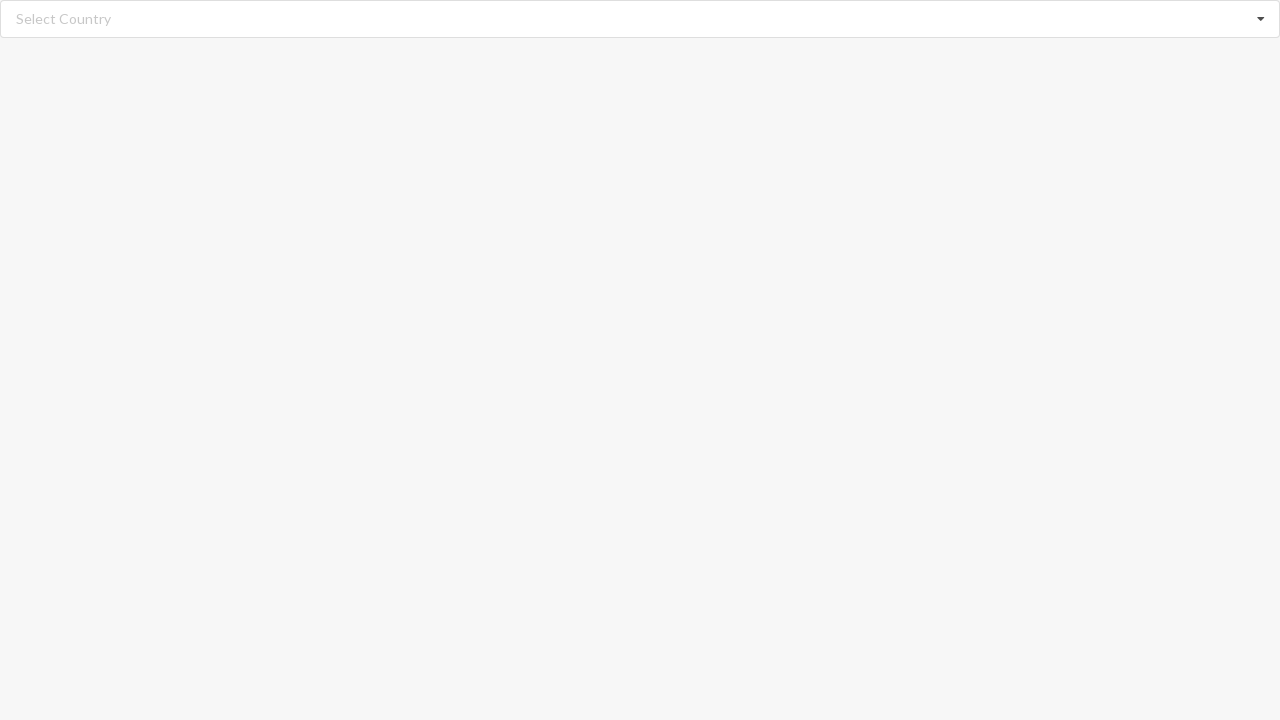

Typed 'Aruba' in the editable dropdown search field on input.search
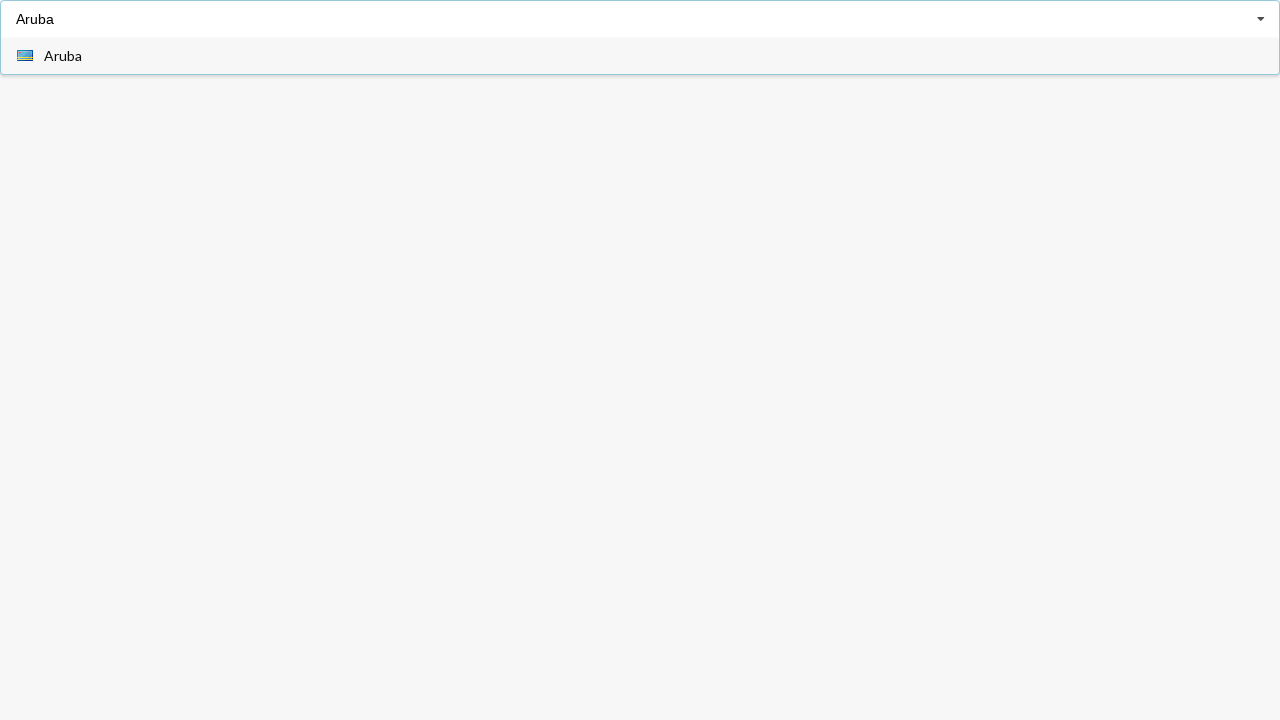

Filtered dropdown options loaded
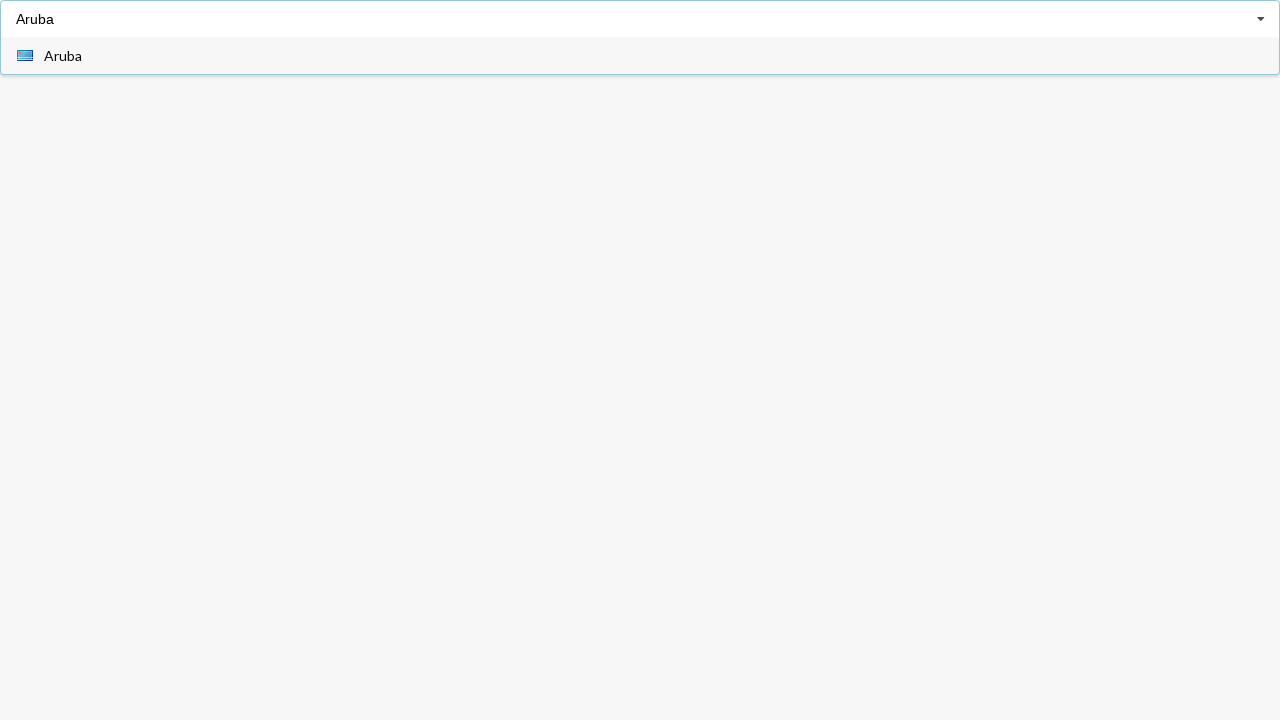

Selected 'Aruba' from the filtered dropdown options at (640, 56) on div[role='option']:has-text('Aruba')
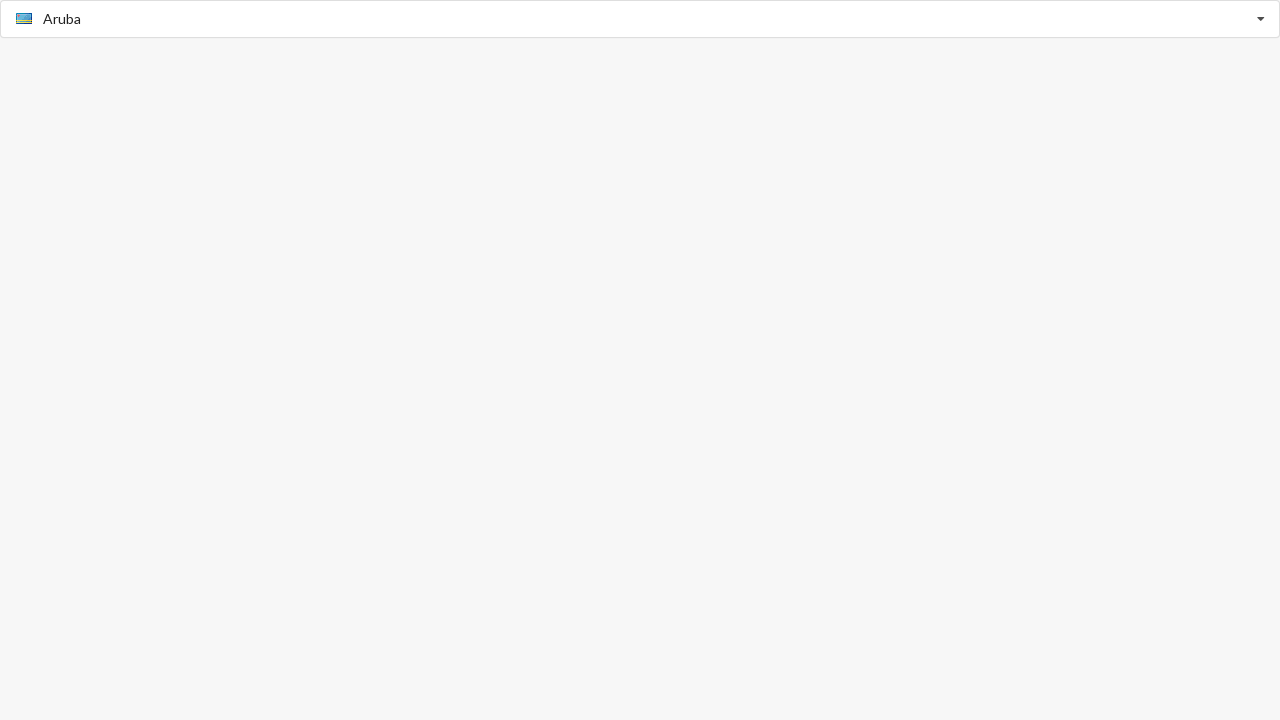

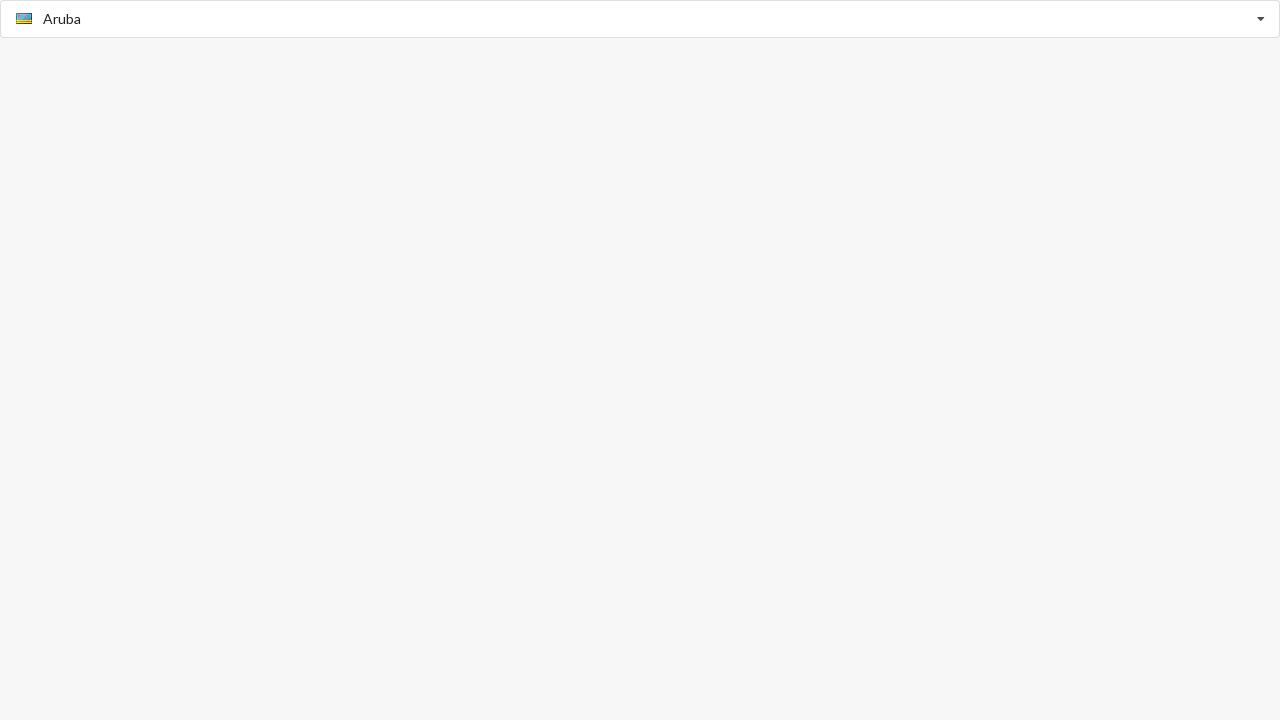